Navigates to Google Accounts page and maximizes the browser window

Starting URL: https://accounts.google.com/

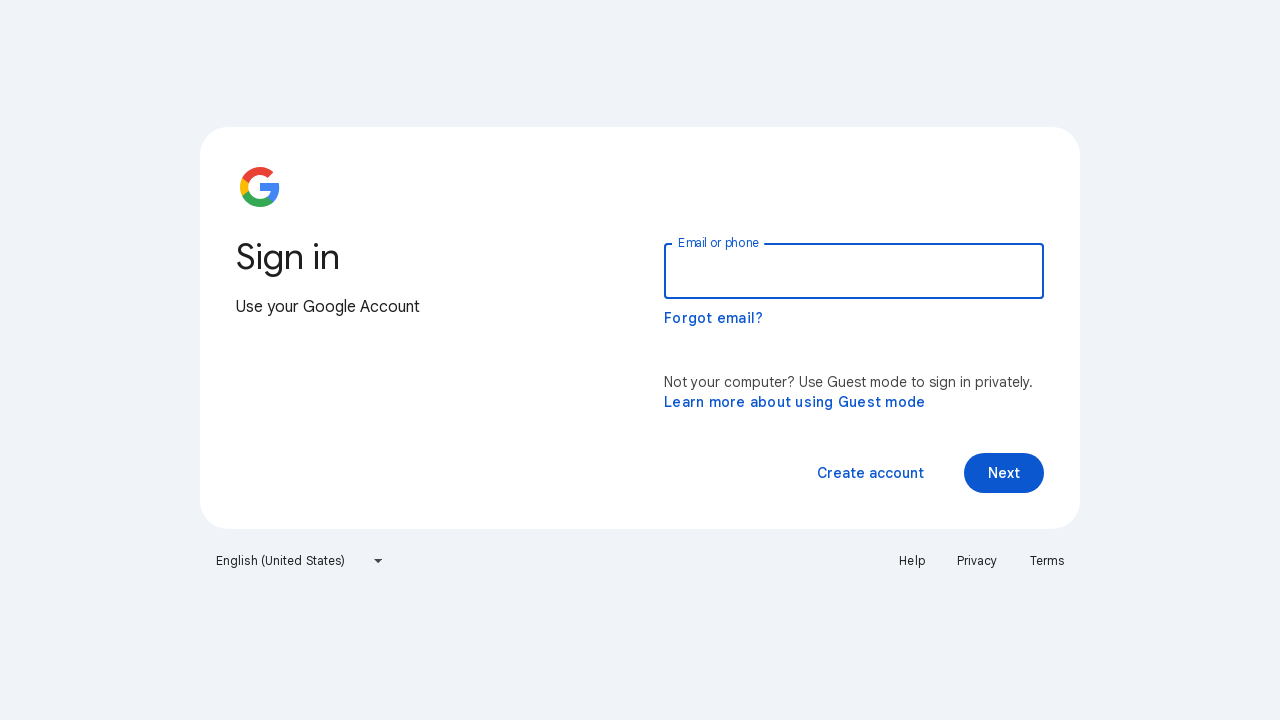

Navigated to Google Accounts page
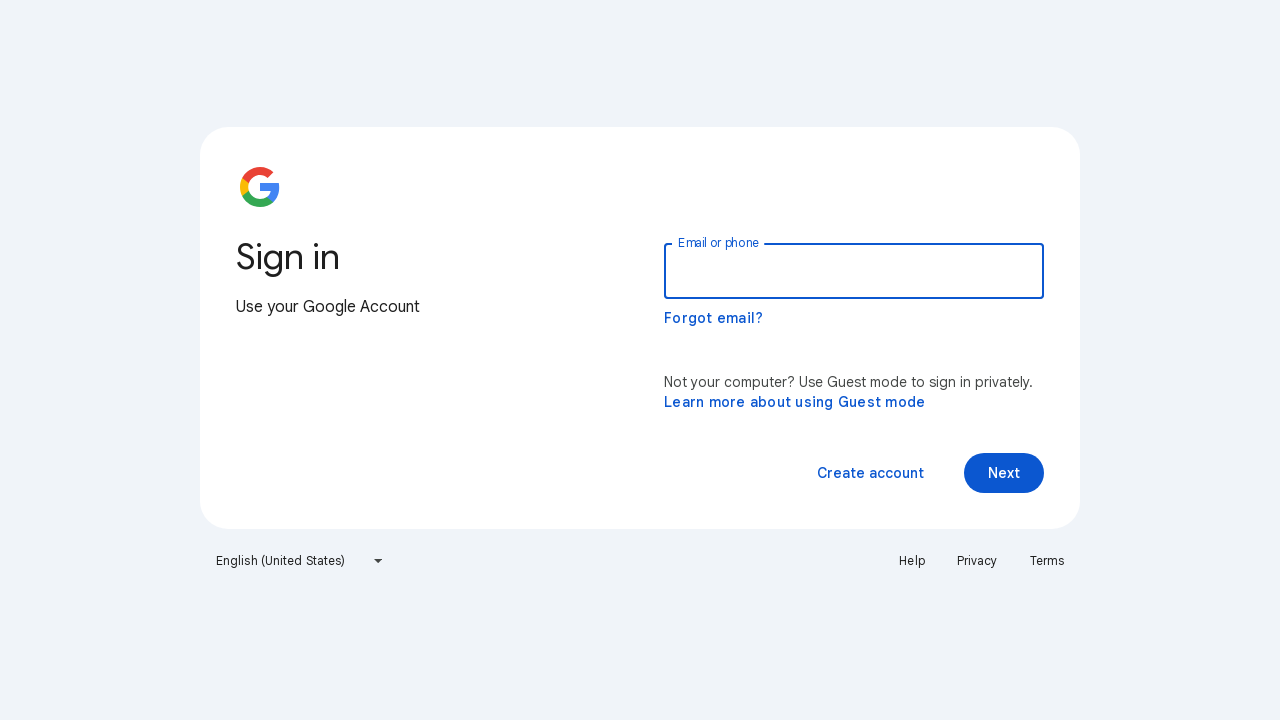

Maximized browser window to 1920x1080
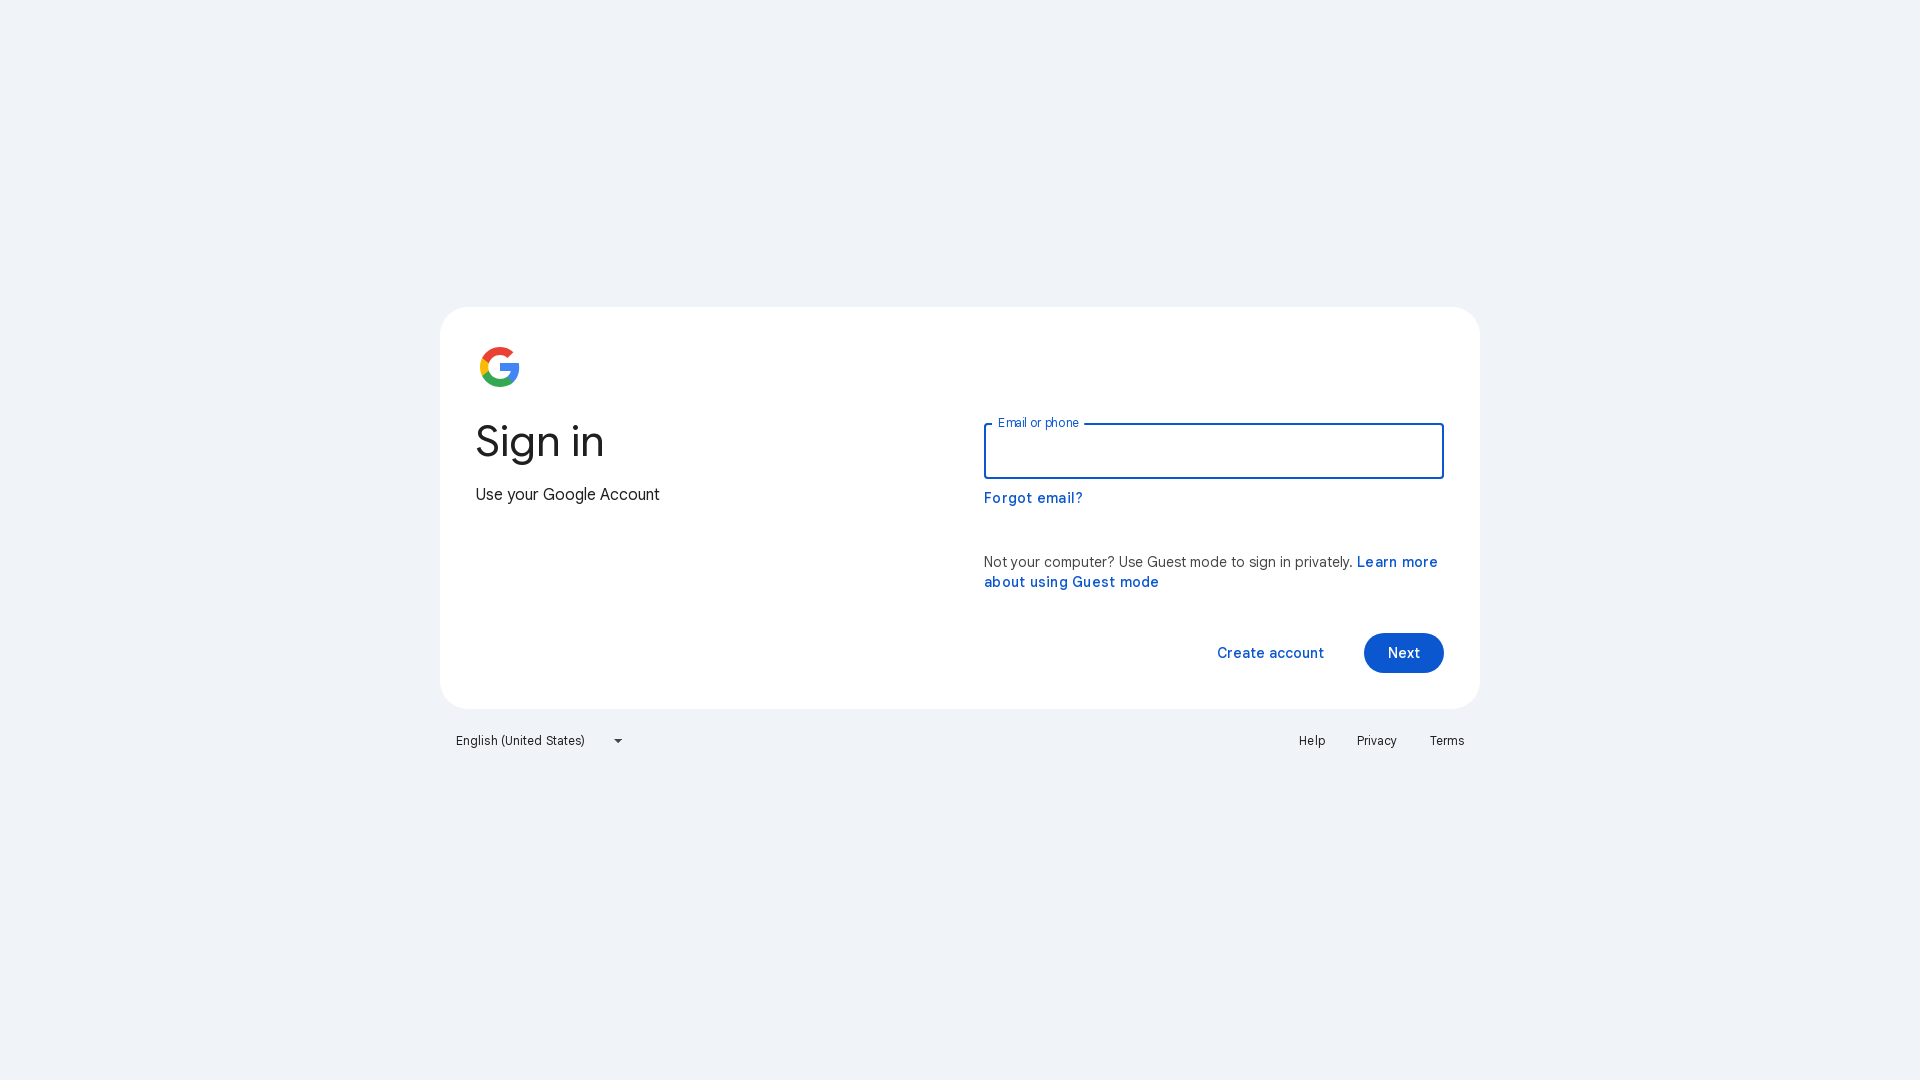

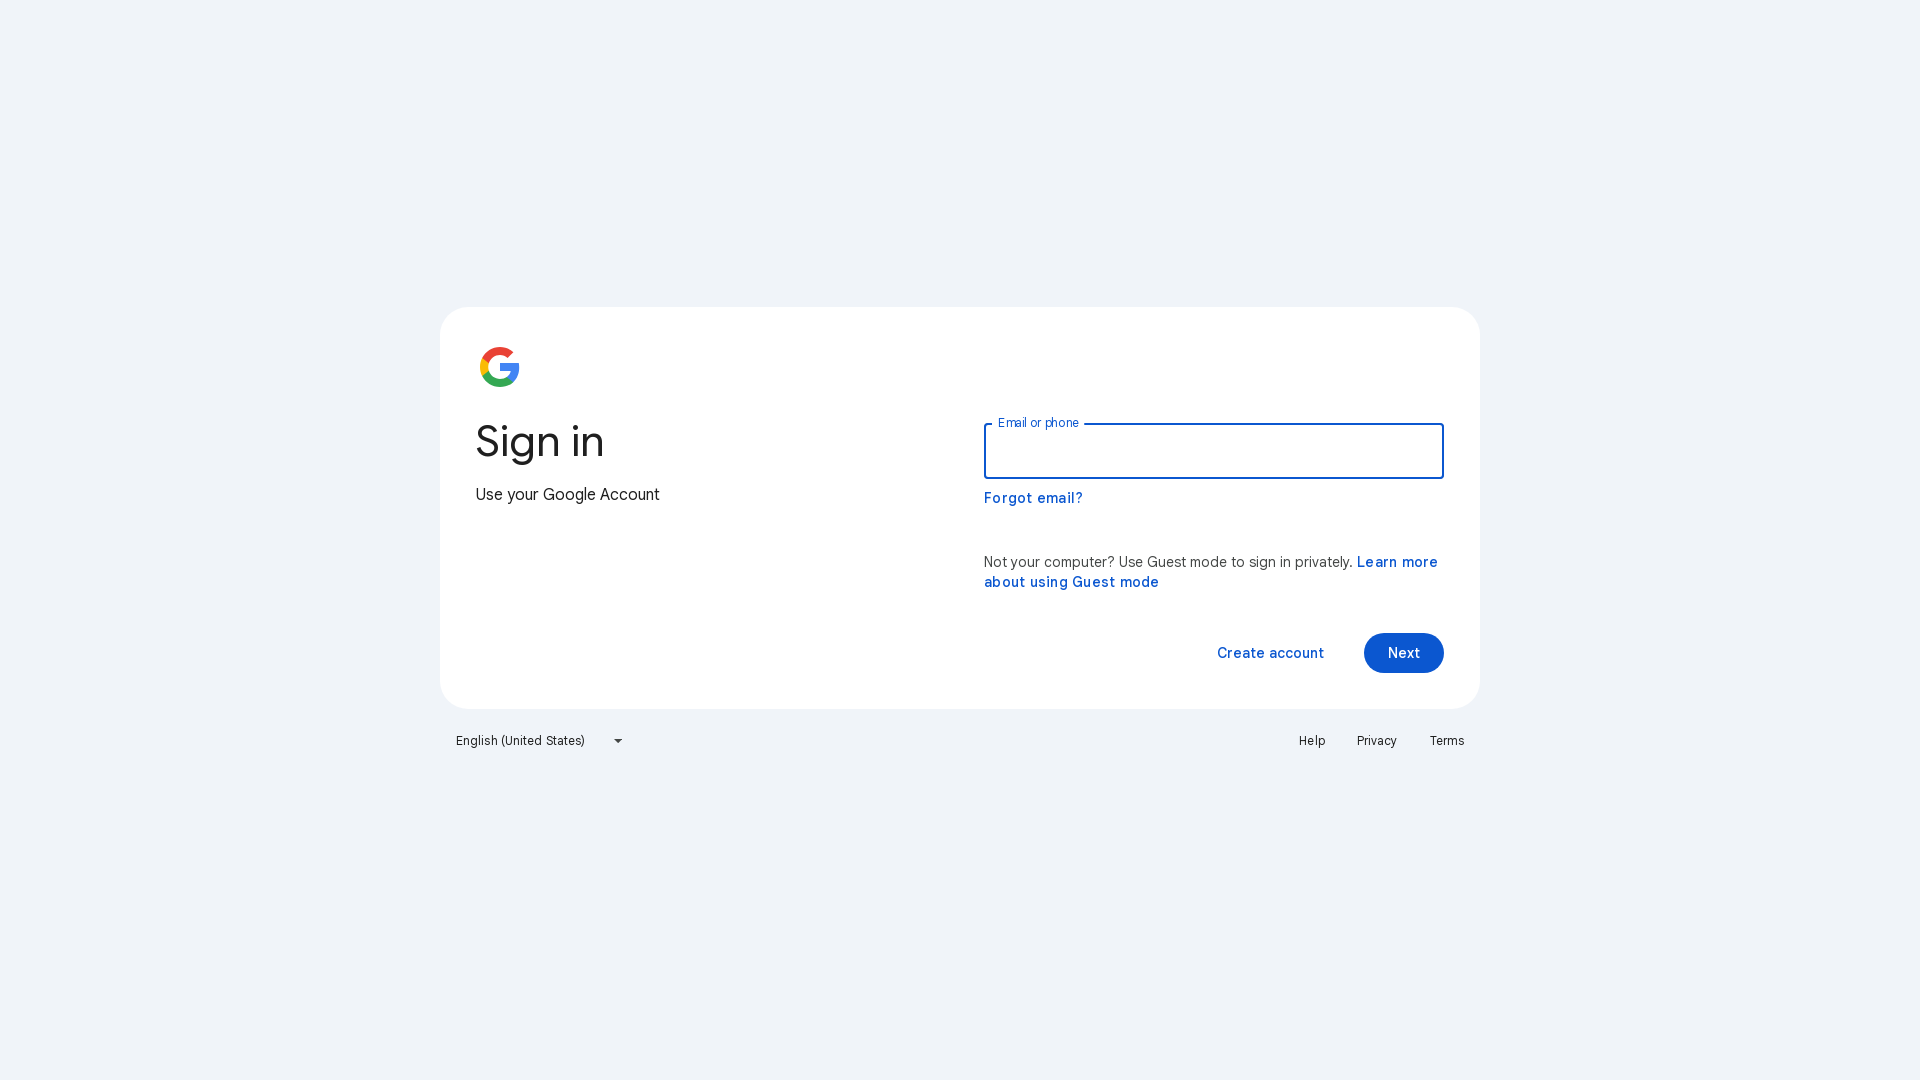